Tests that the OrangeHRM demo page loads correctly by verifying the page title

Starting URL: https://opensource-demo.orangehrmlive.com/

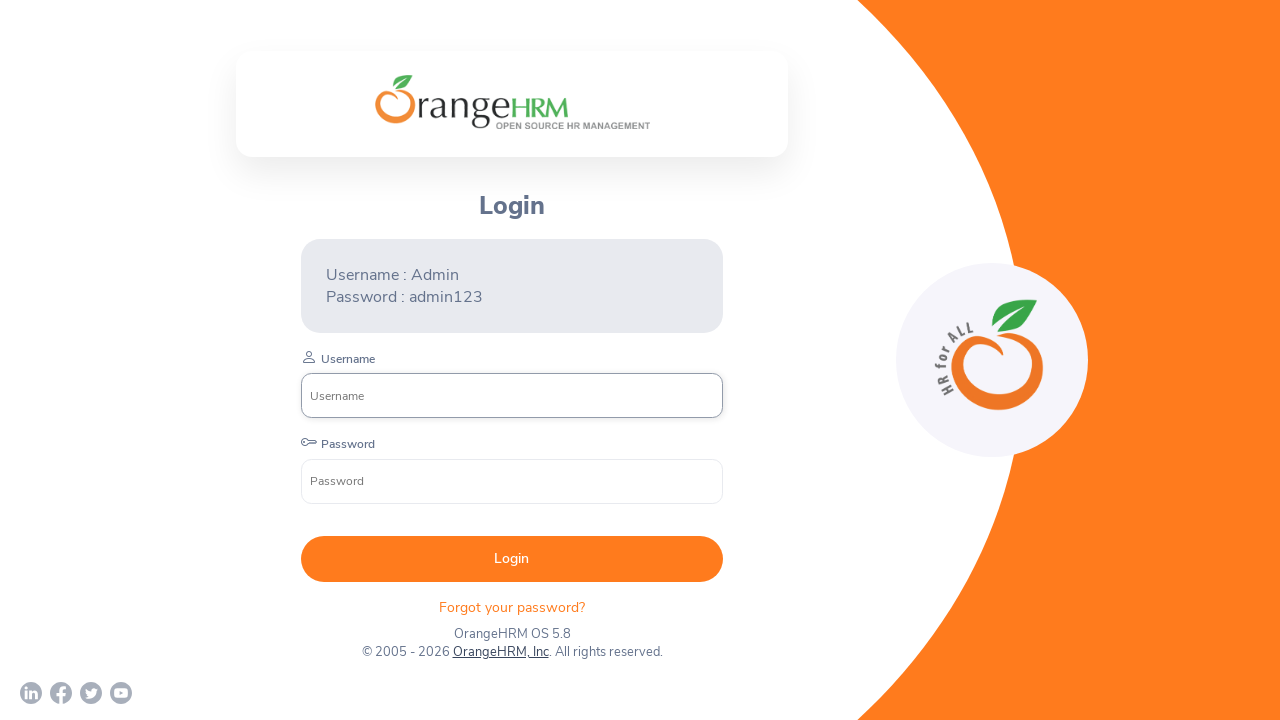

Navigated to OrangeHRM demo page
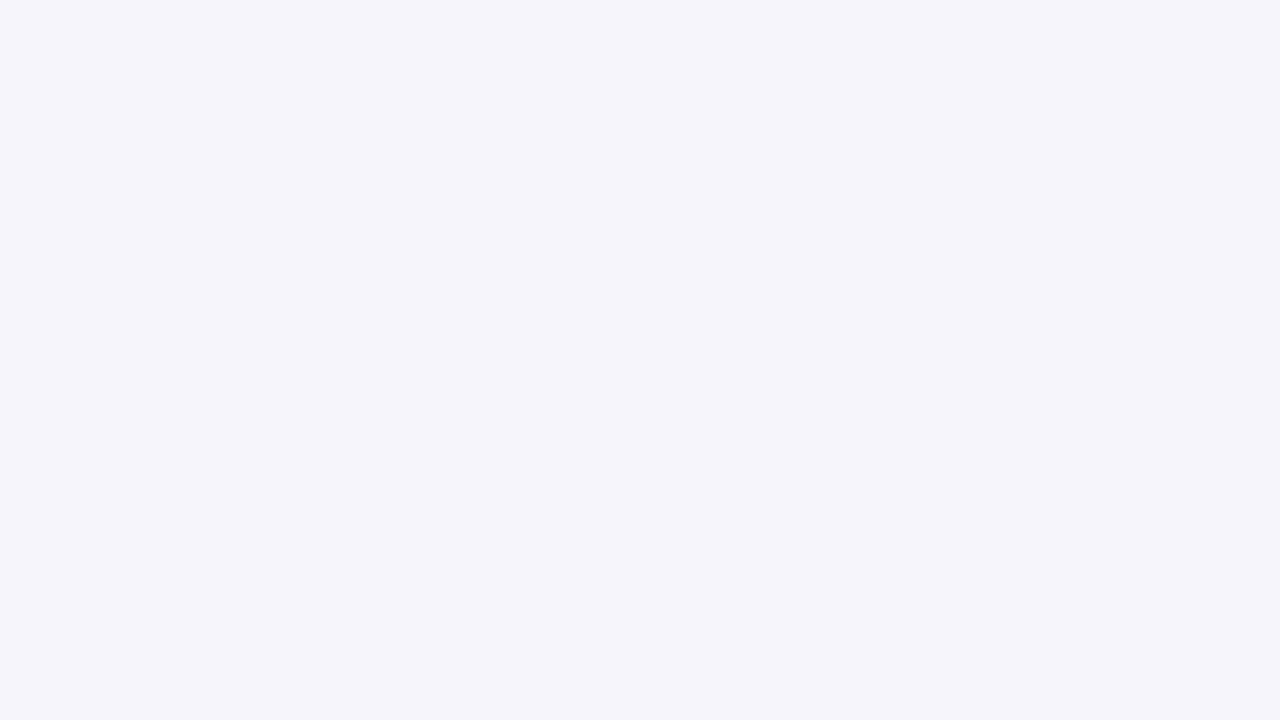

Verified page title is 'OrangeHRM'
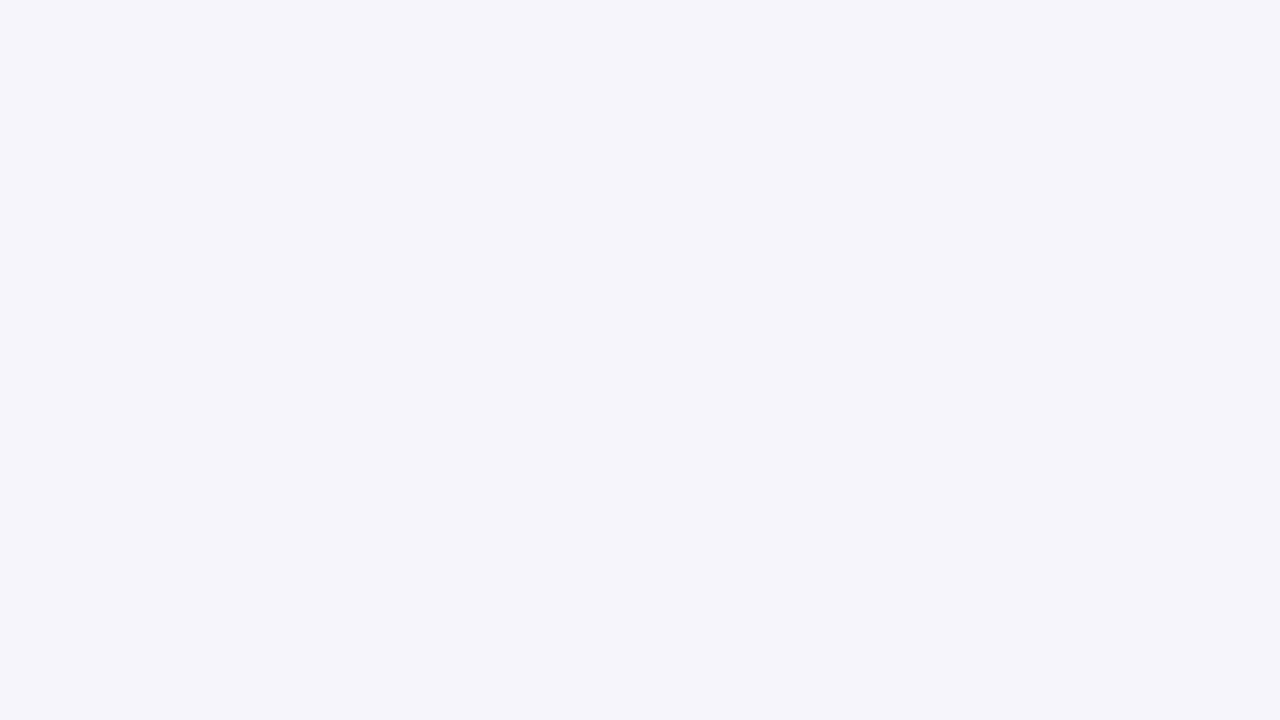

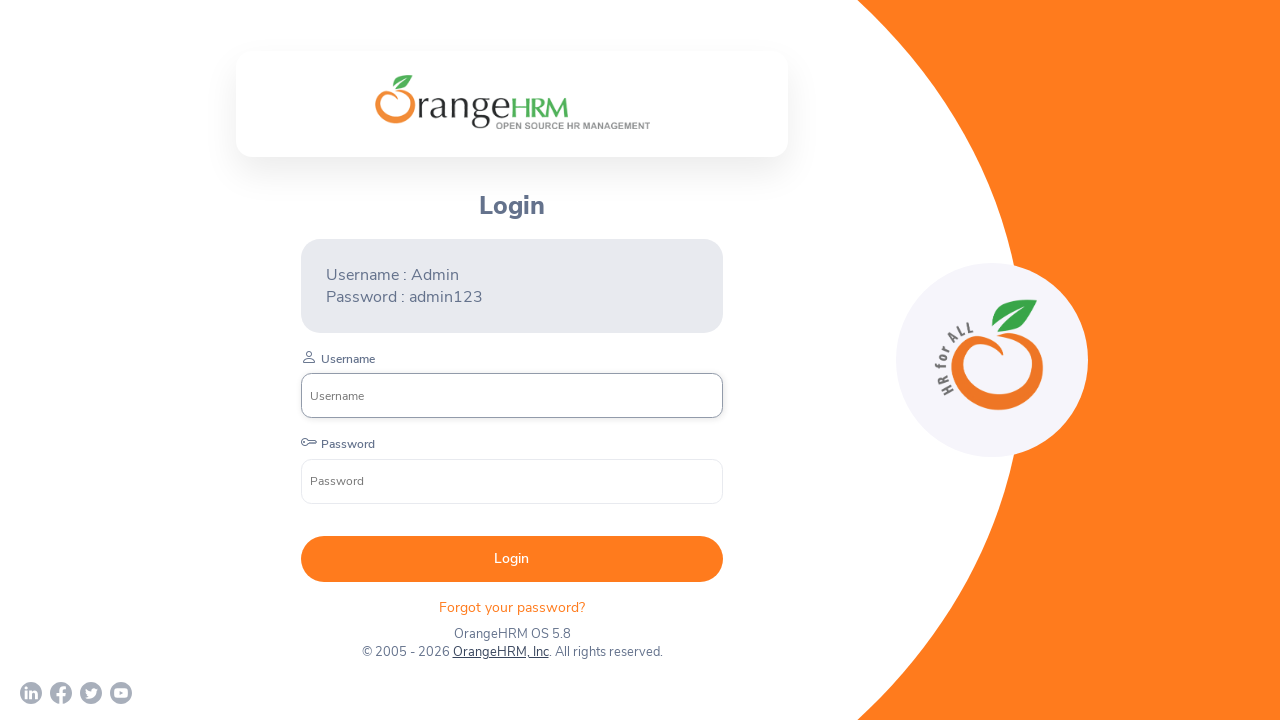